Tests alert handling functionality by entering a name in a text field, triggering an alert, and accepting it

Starting URL: https://rahulshettyacademy.com/AutomationPractice/

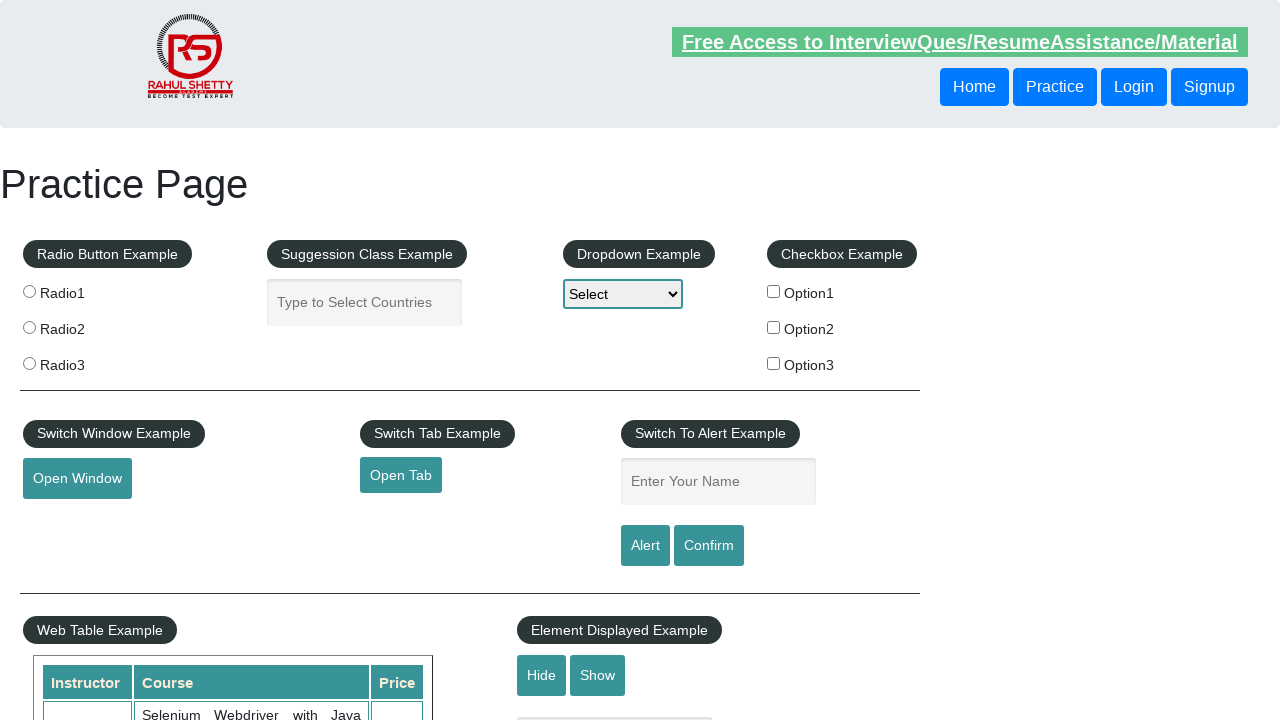

Entered name 'Kacper' in the text field on #name
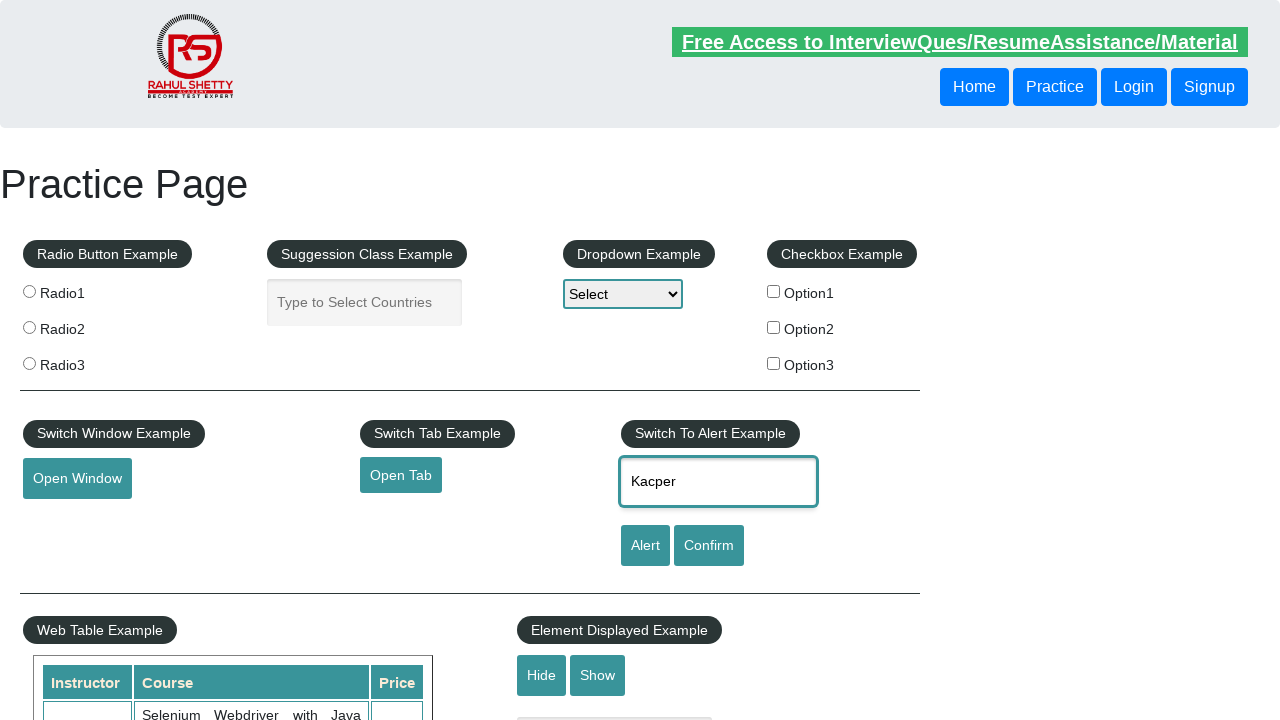

Clicked alert button to trigger alert dialog at (645, 546) on #alertbtn
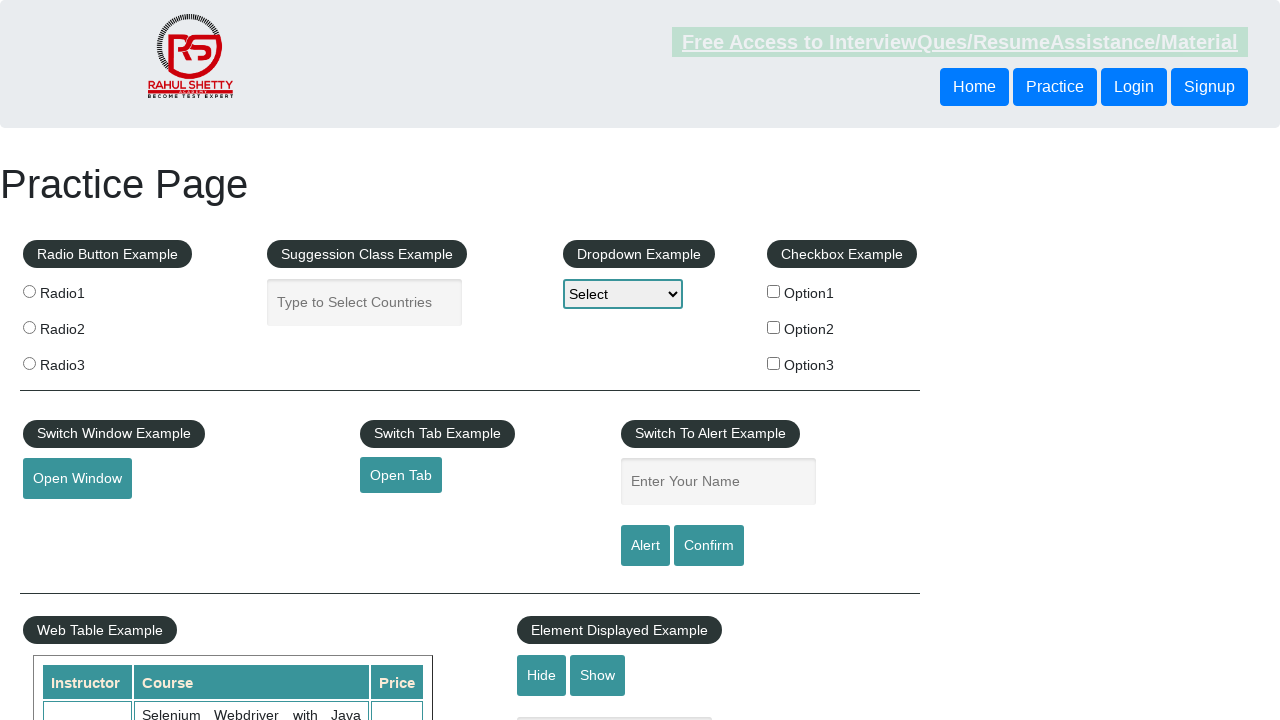

Set up dialog handler to accept alert
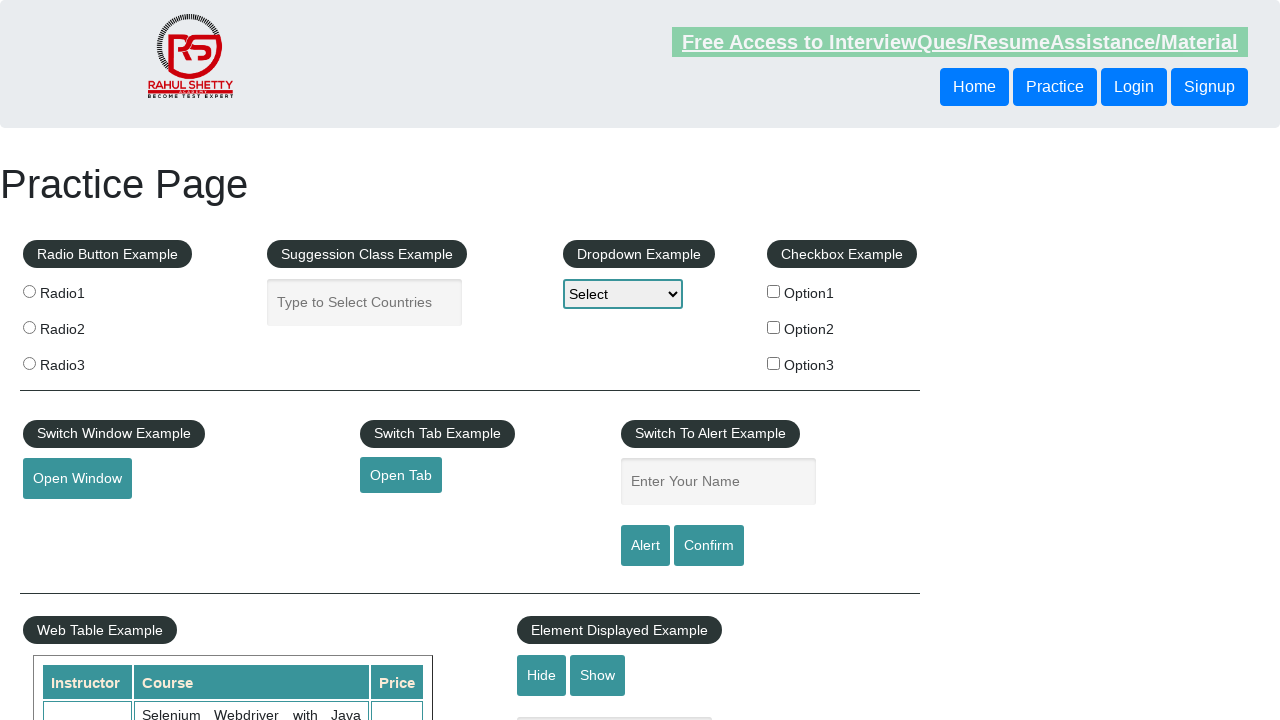

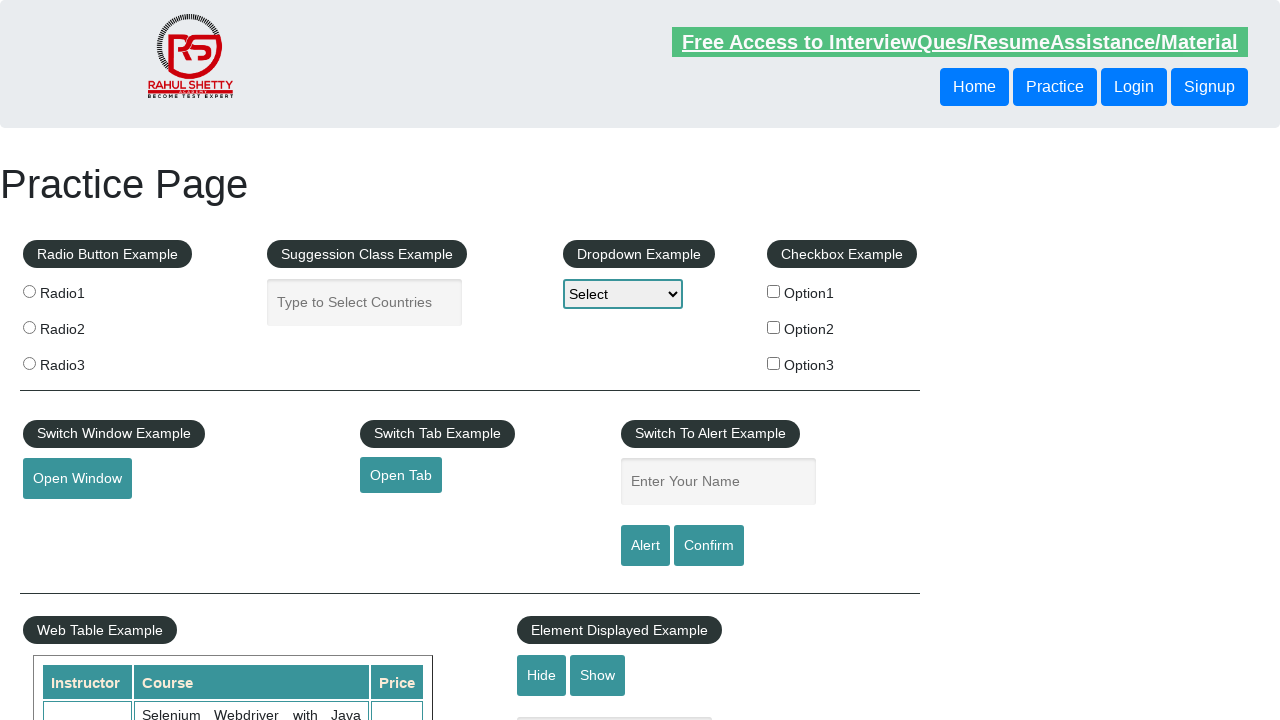